Tests window handling by opening a popup window and then closing it while keeping the main window open

Starting URL: https://omayo.blogspot.com/

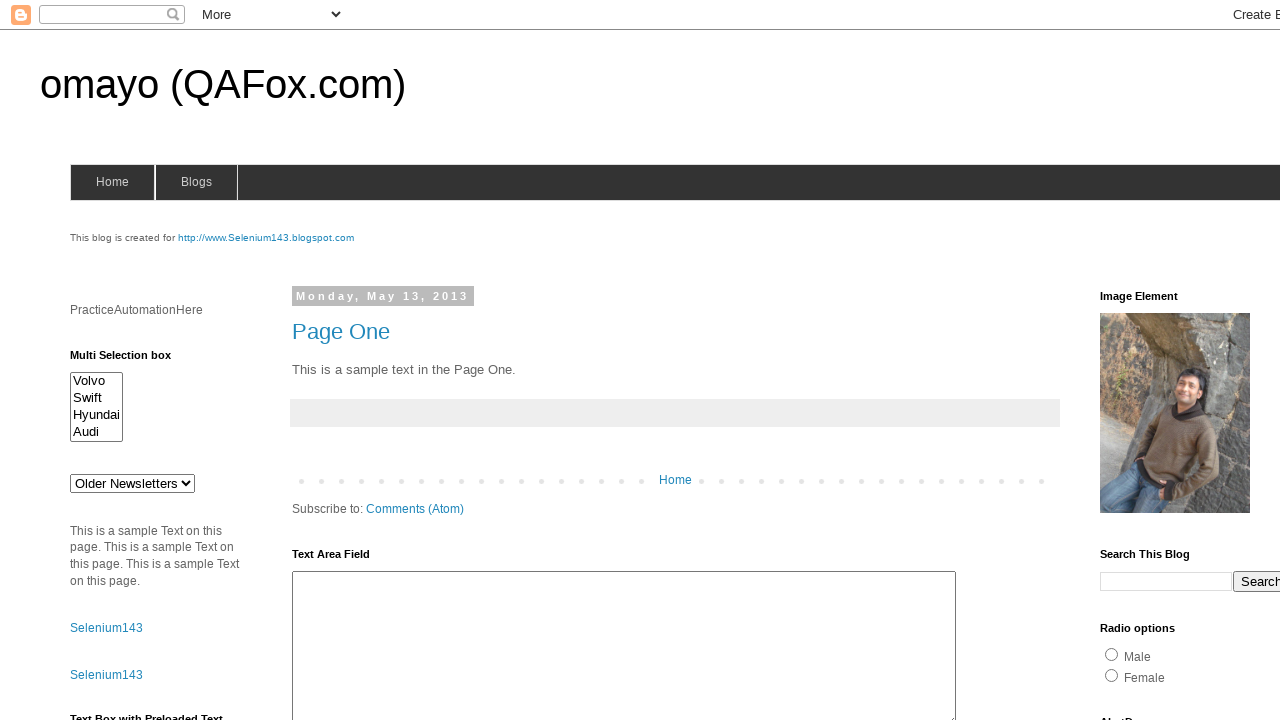

Stored main page context
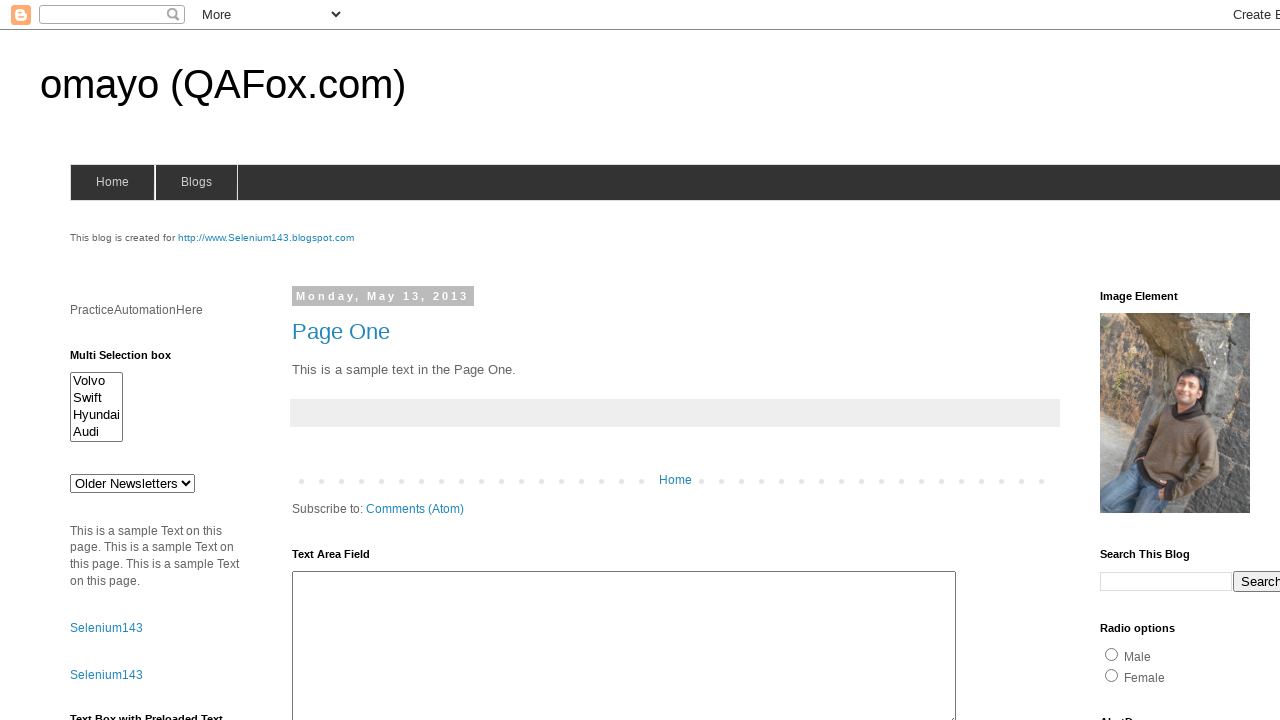

Clicked link to open popup window at (132, 360) on a:has-text('Open a popup window')
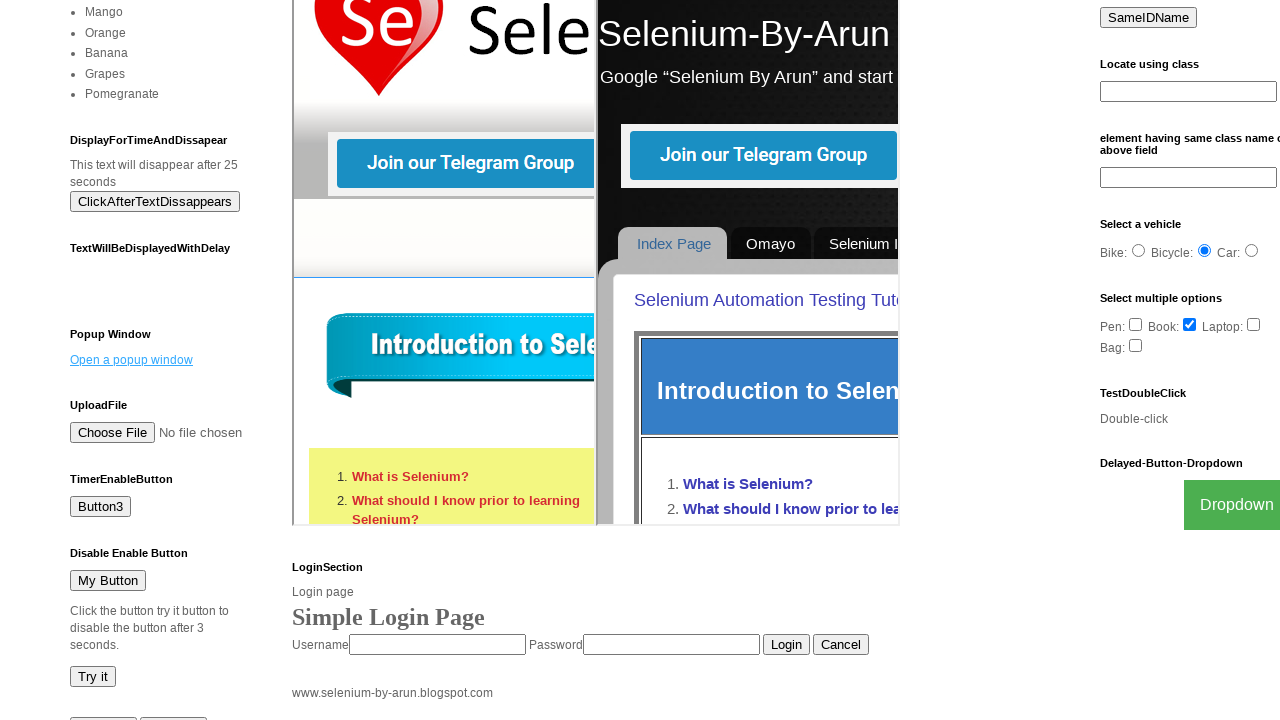

Waited for popup window to open
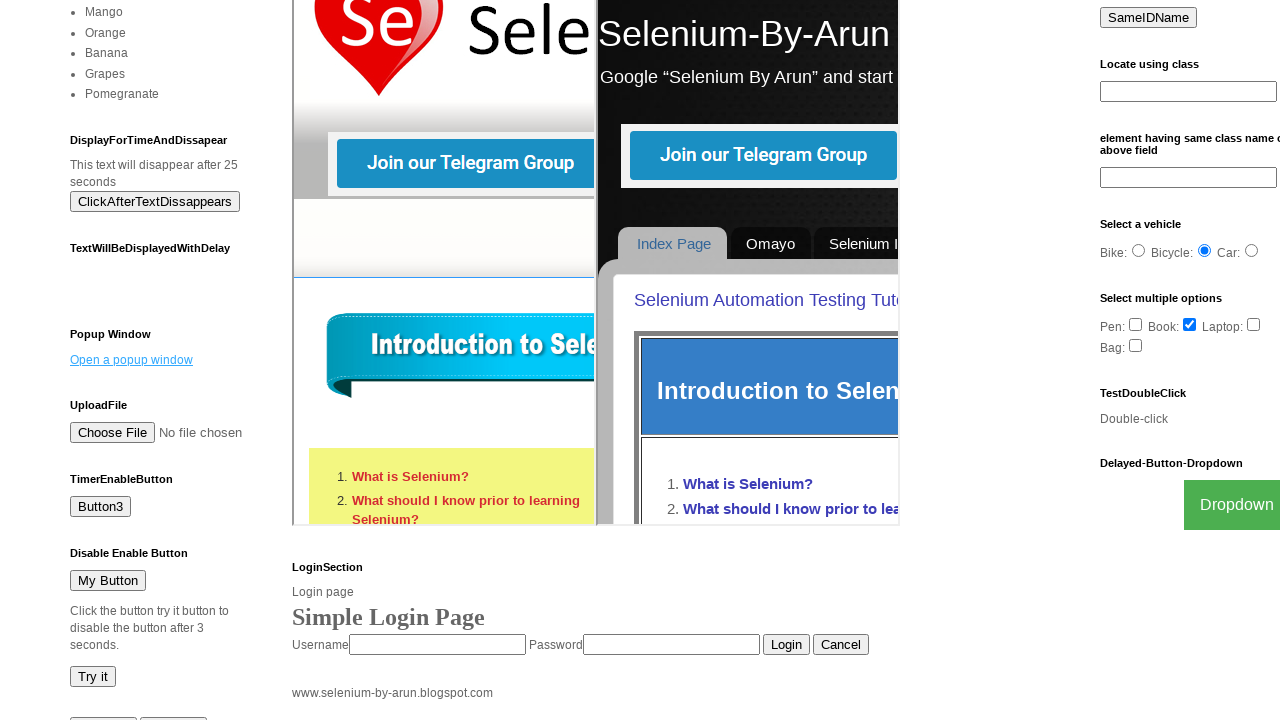

Retrieved all open pages from context
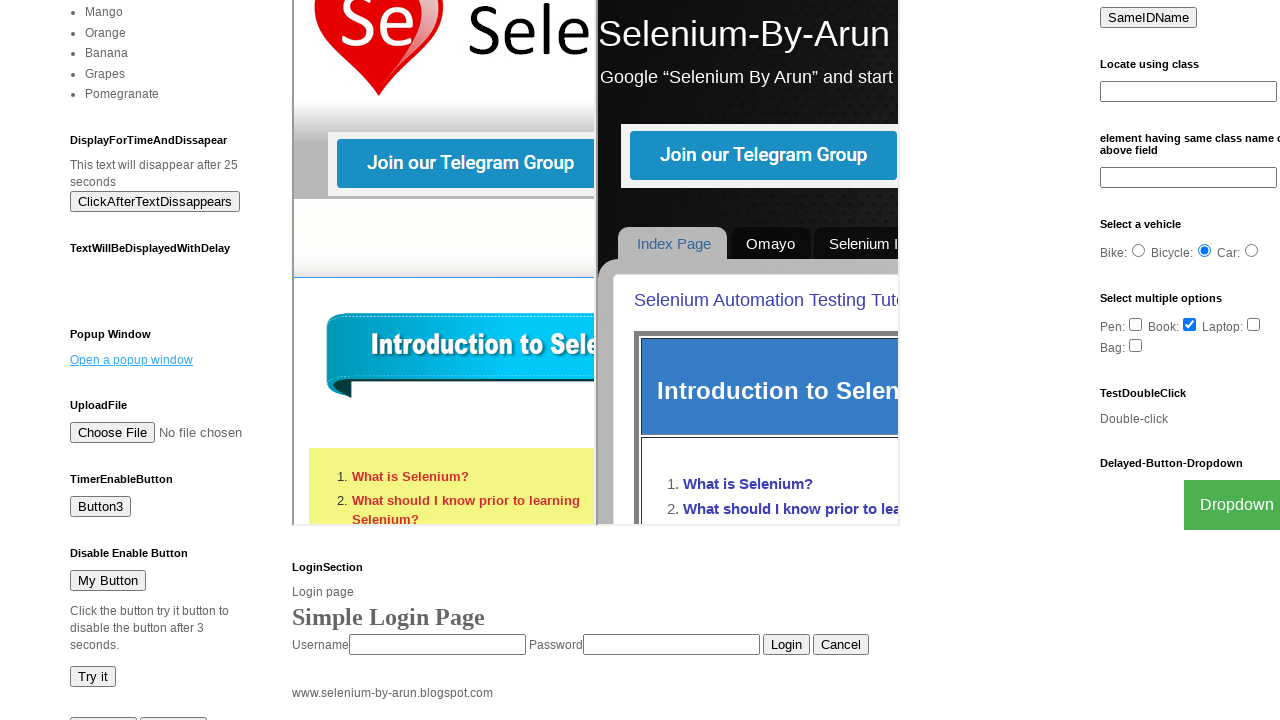

Closed popup window while keeping main window open
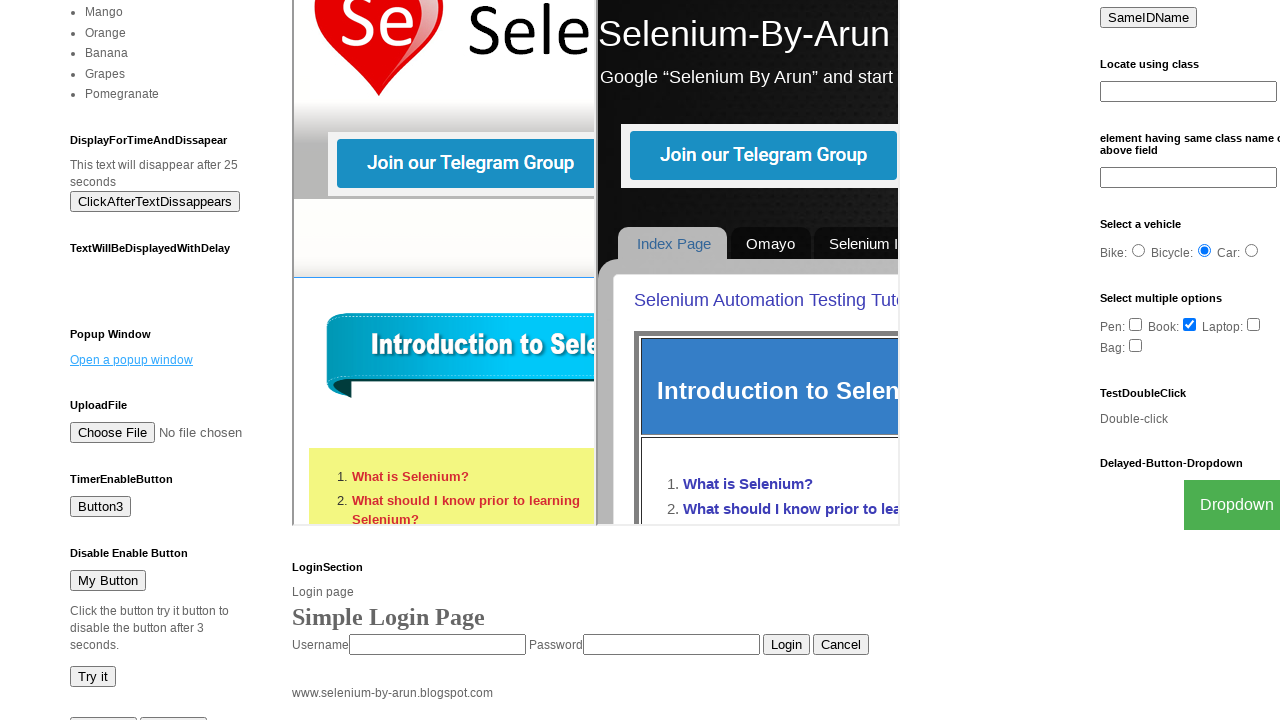

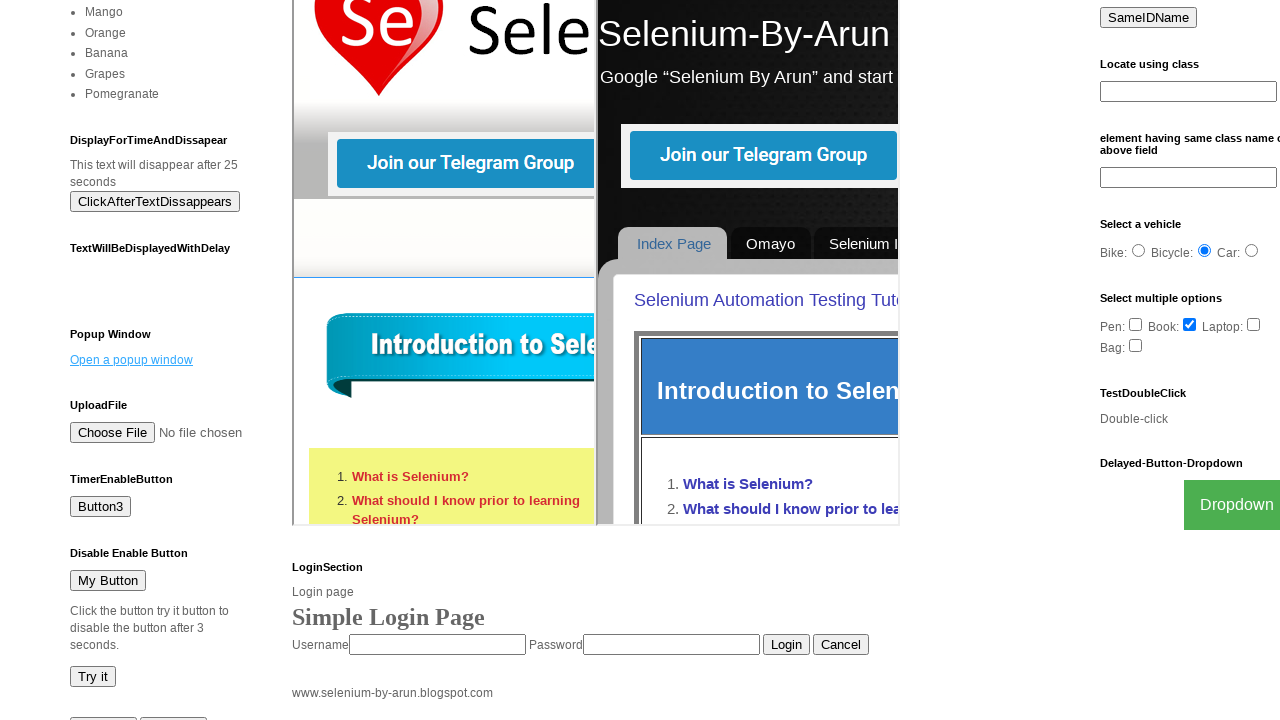